Tests that edits are cancelled when pressing Escape key

Starting URL: https://demo.playwright.dev/todomvc

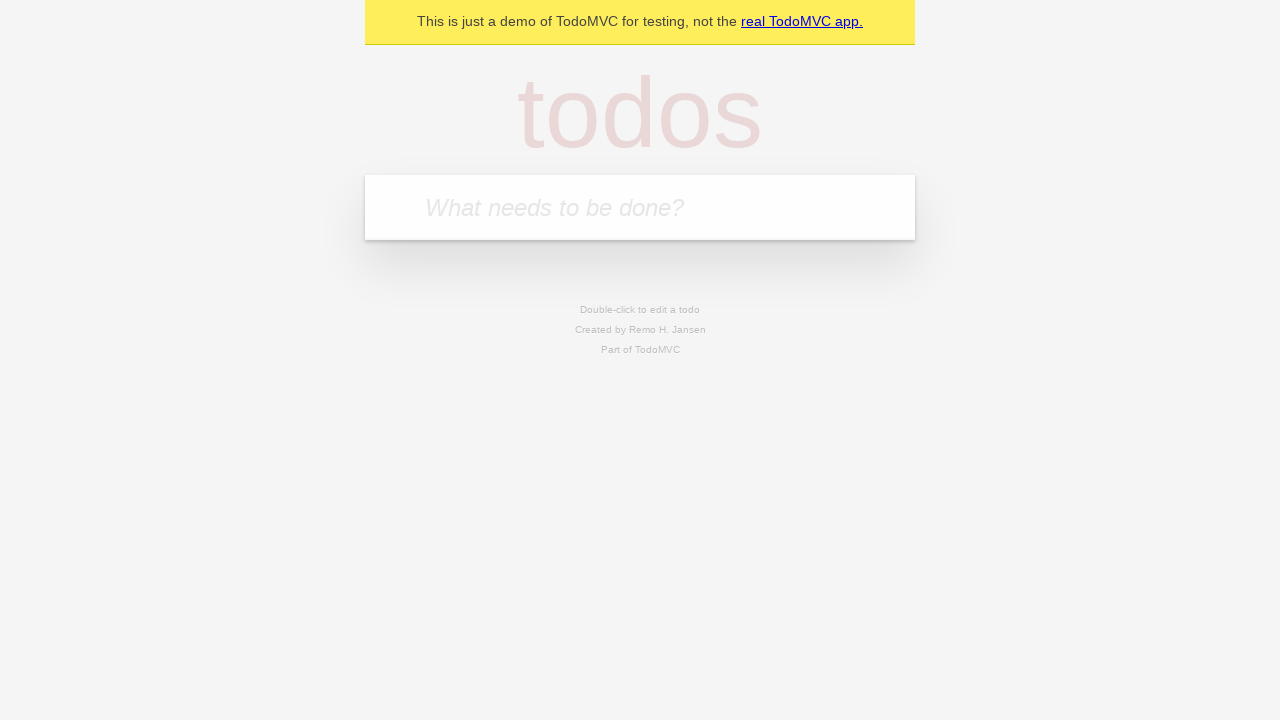

Filled todo input with 'buy some cheese' on internal:attr=[placeholder="What needs to be done?"i]
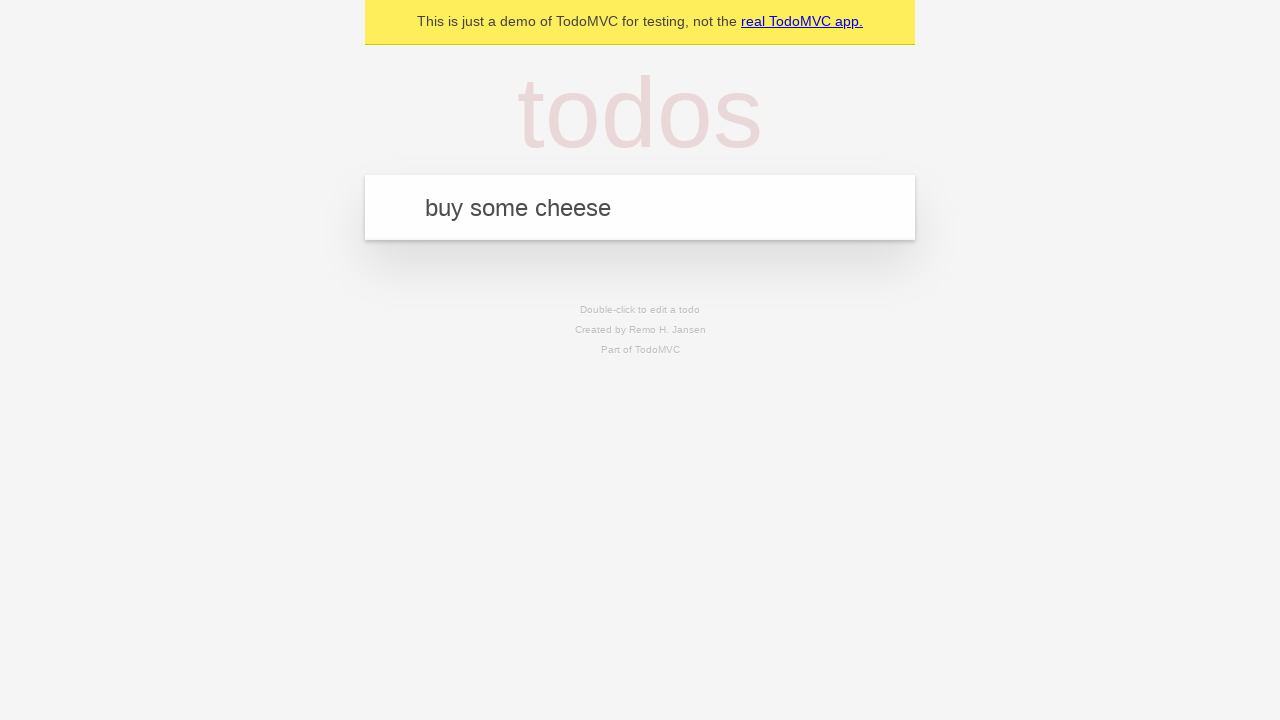

Pressed Enter to create first todo on internal:attr=[placeholder="What needs to be done?"i]
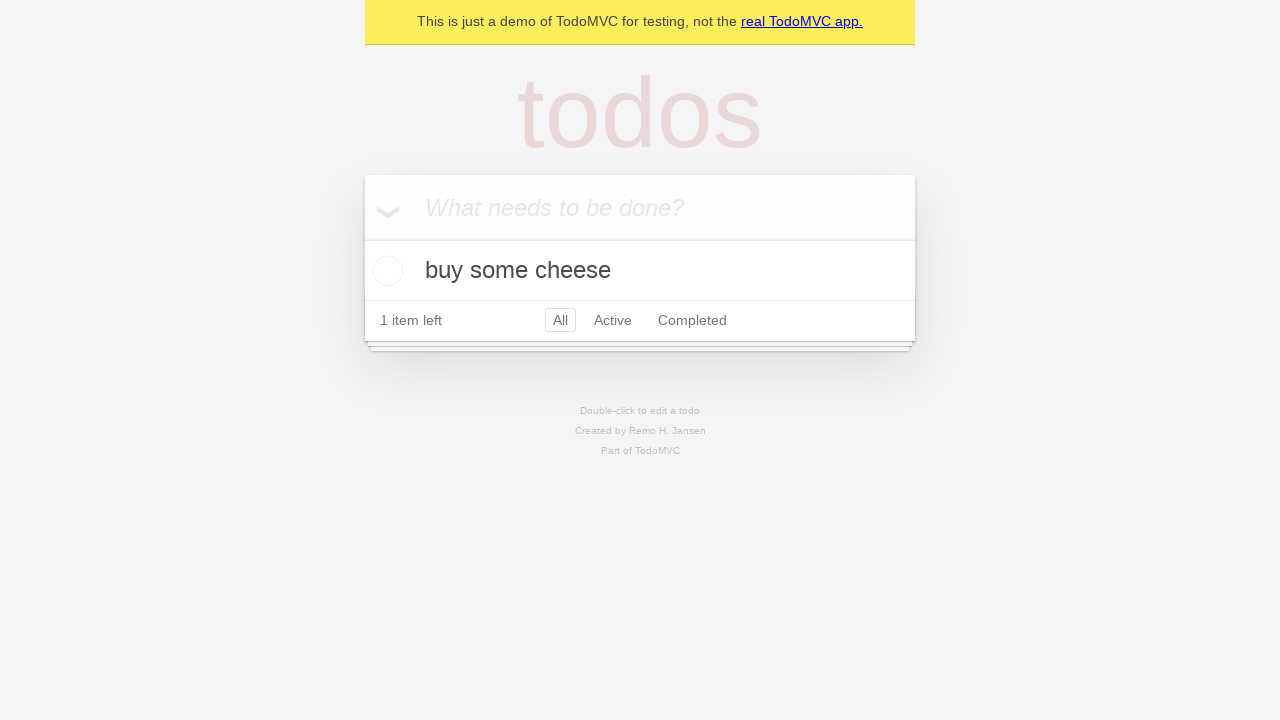

Filled todo input with 'feed the cat' on internal:attr=[placeholder="What needs to be done?"i]
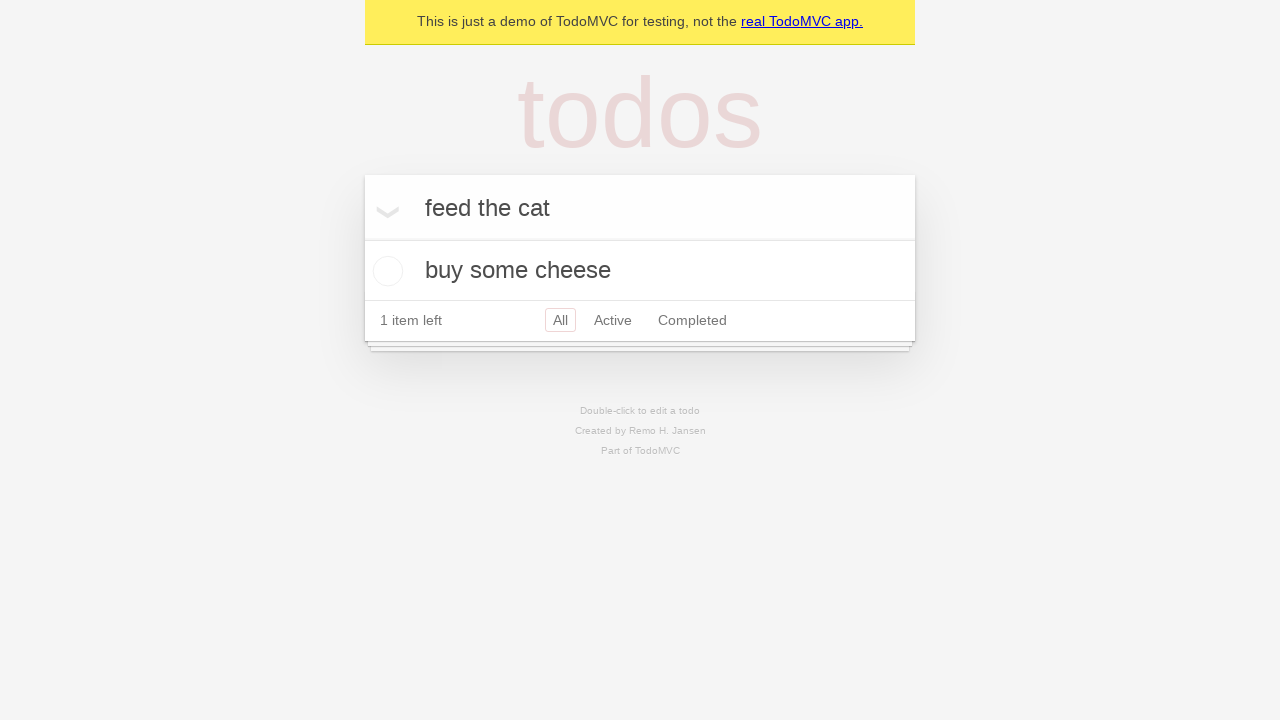

Pressed Enter to create second todo on internal:attr=[placeholder="What needs to be done?"i]
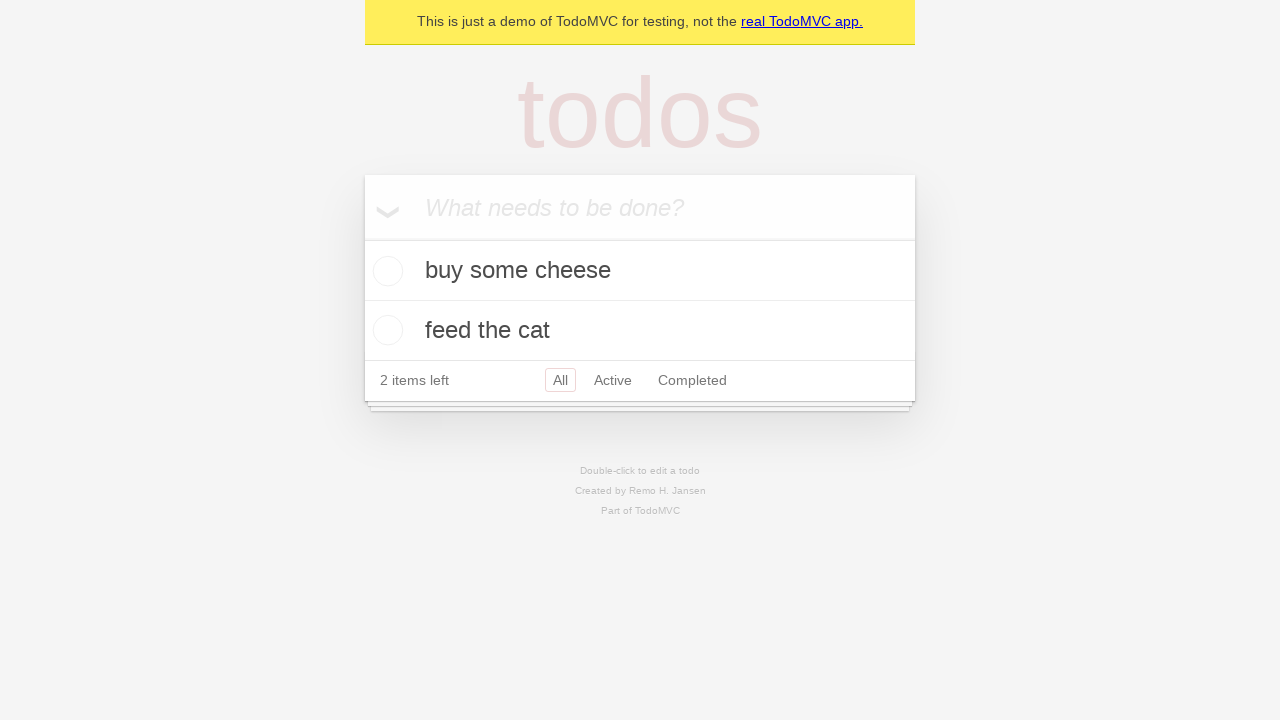

Filled todo input with 'book a doctors appointment' on internal:attr=[placeholder="What needs to be done?"i]
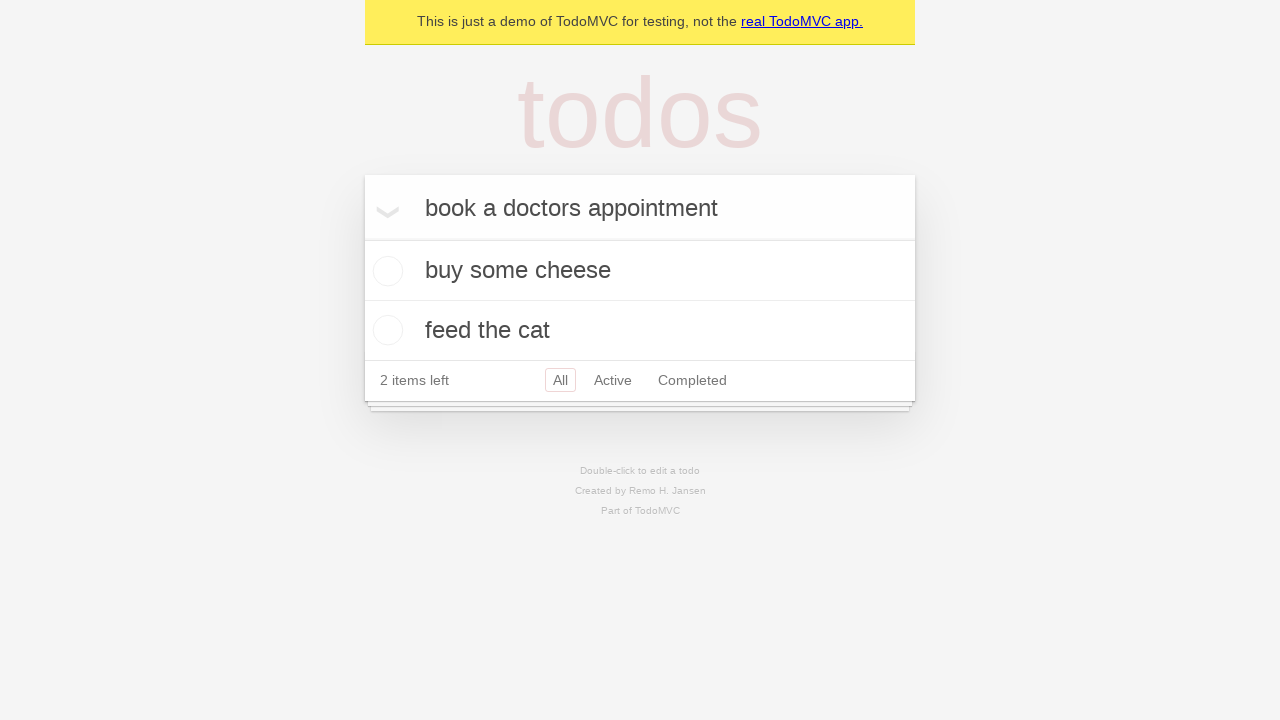

Pressed Enter to create third todo on internal:attr=[placeholder="What needs to be done?"i]
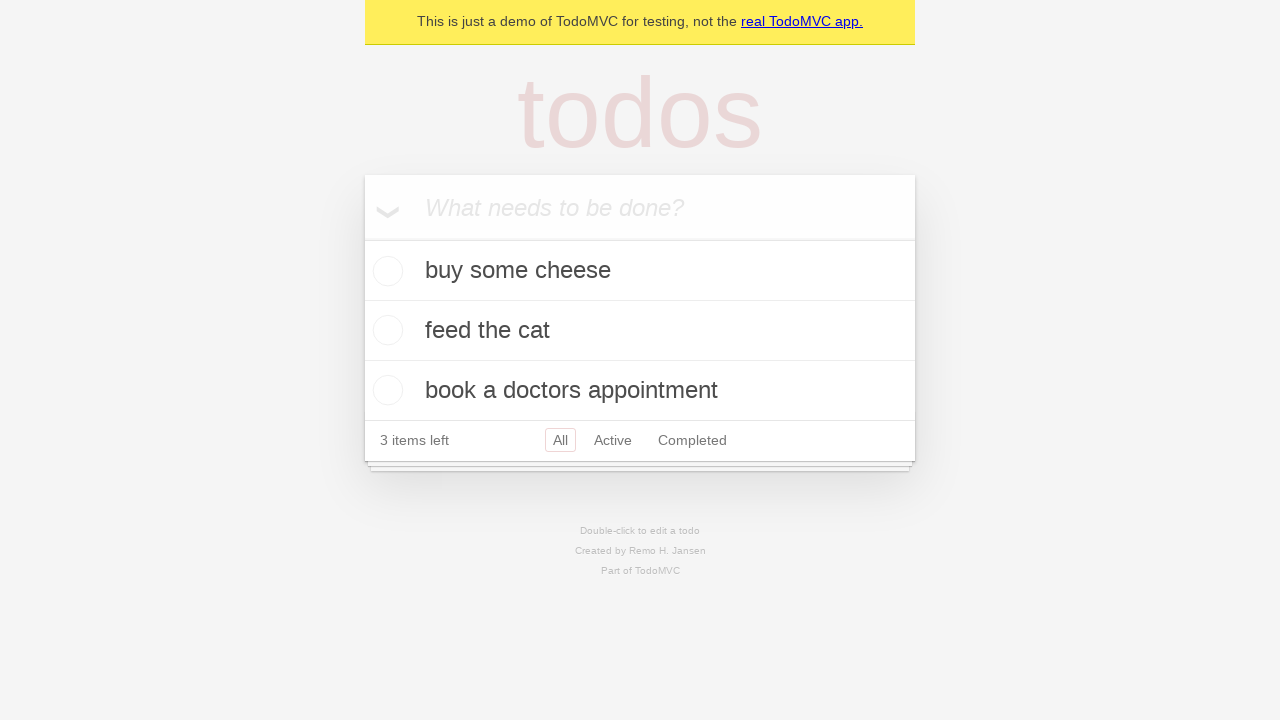

Waited for all 3 todos to appear on the page
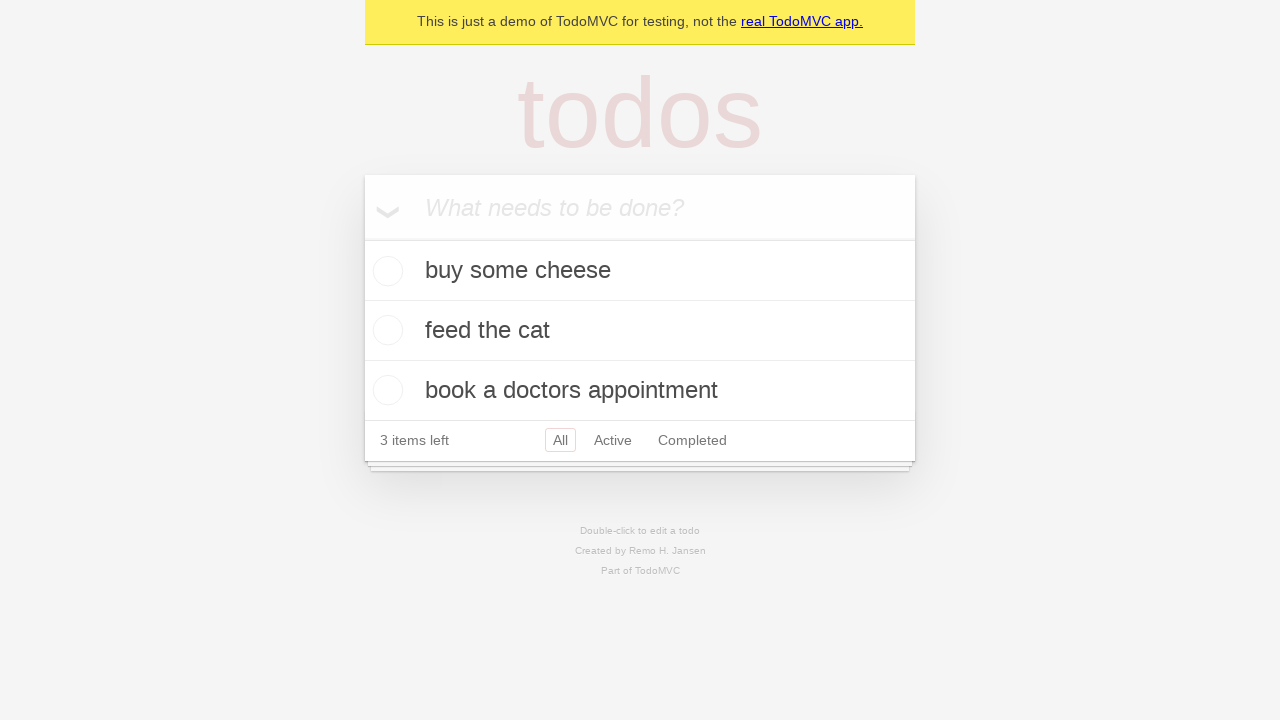

Double-clicked second todo to enter edit mode at (640, 331) on internal:testid=[data-testid="todo-item"s] >> nth=1
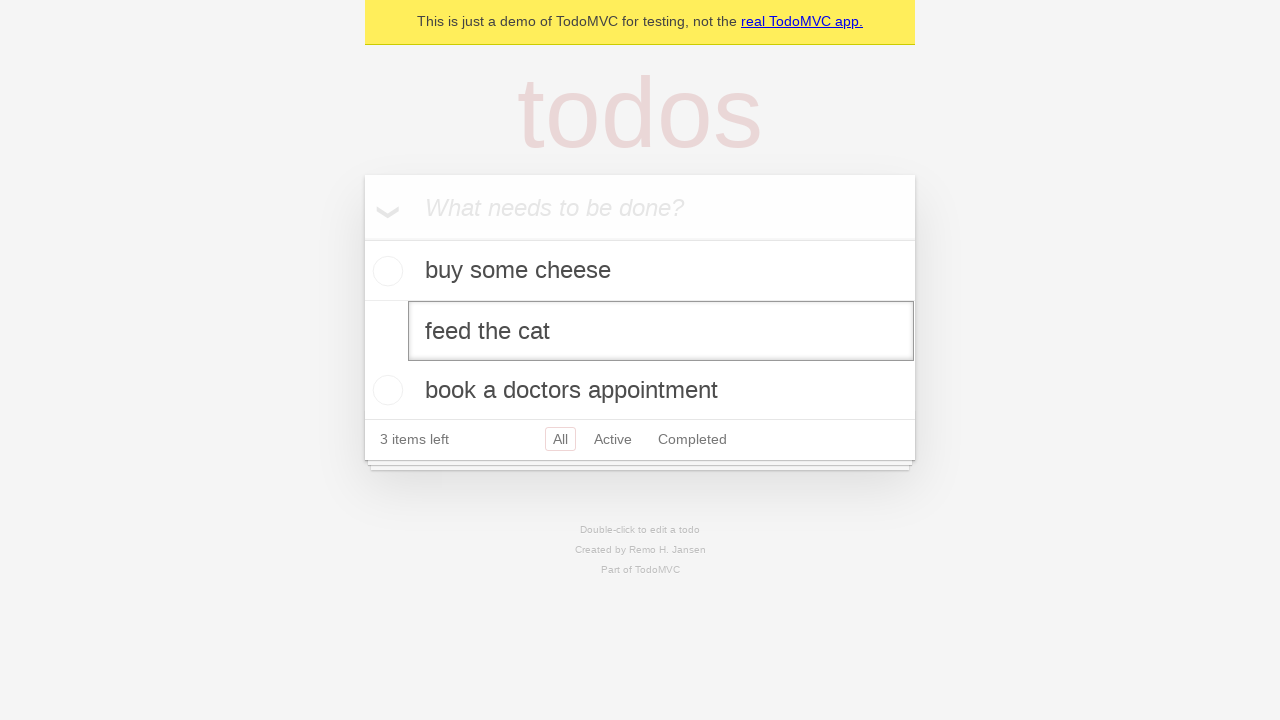

Filled edit field with 'buy some sausages' on internal:testid=[data-testid="todo-item"s] >> nth=1 >> internal:role=textbox[nam
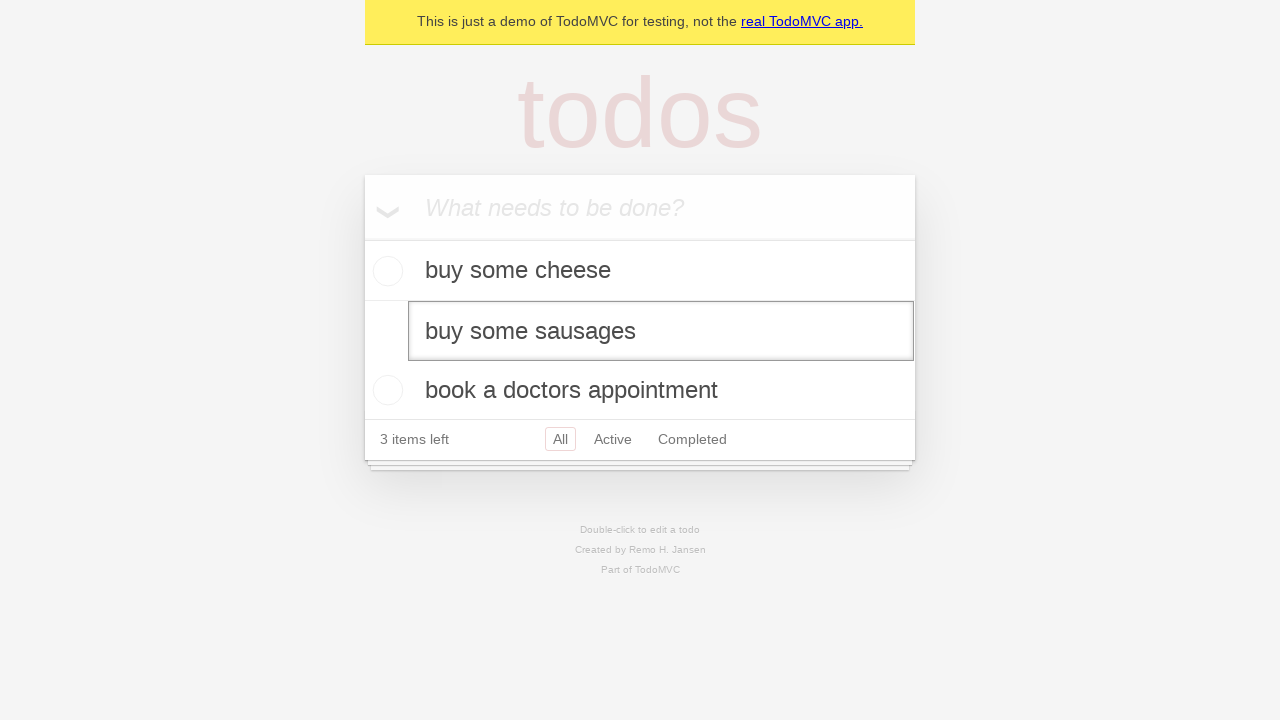

Pressed Escape key to cancel edit on internal:testid=[data-testid="todo-item"s] >> nth=1 >> internal:role=textbox[nam
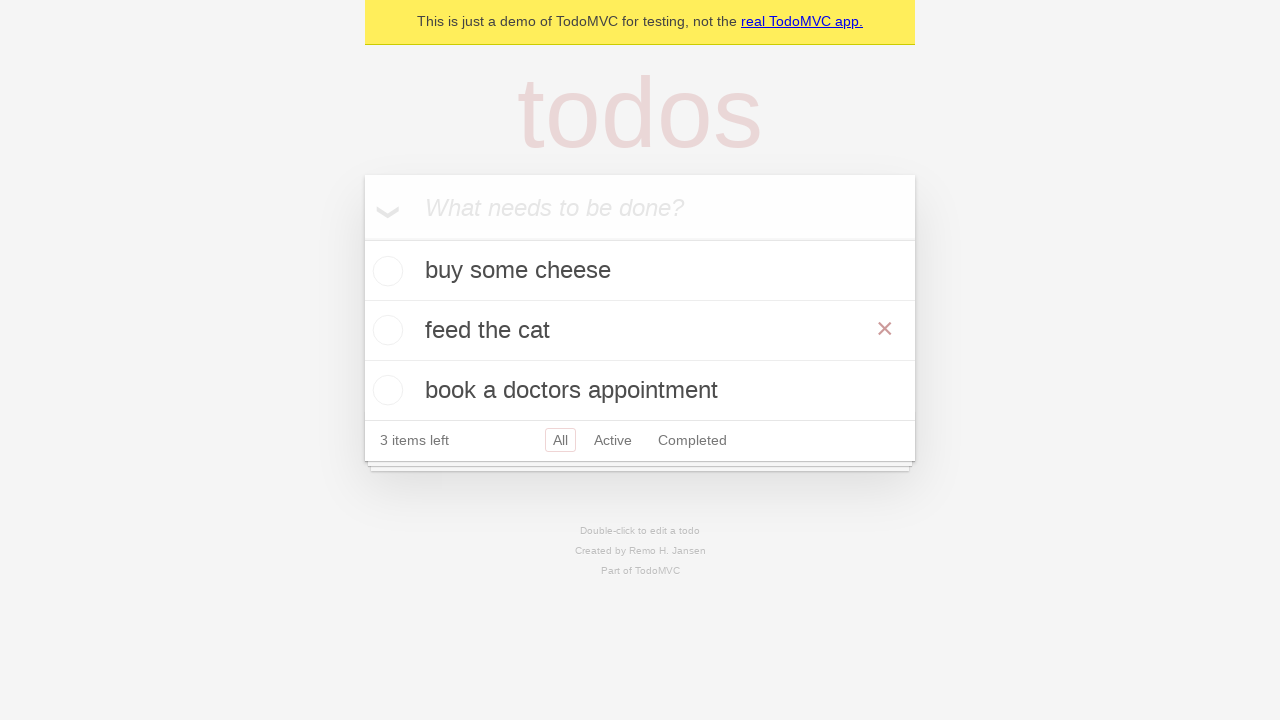

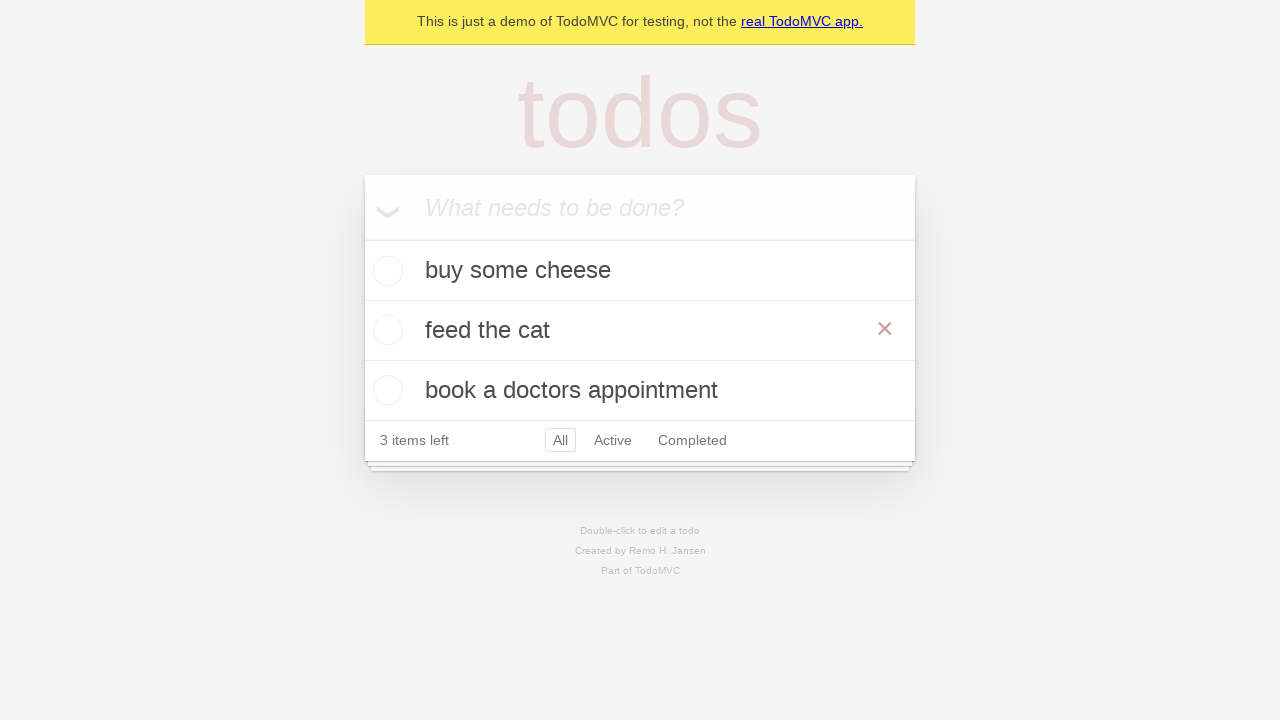